Tests radio button and checkbox selection behavior, verifying that radio buttons stay selected while checkboxes can be toggled on and off.

Starting URL: https://automationfc.github.io/basic-form/index.html

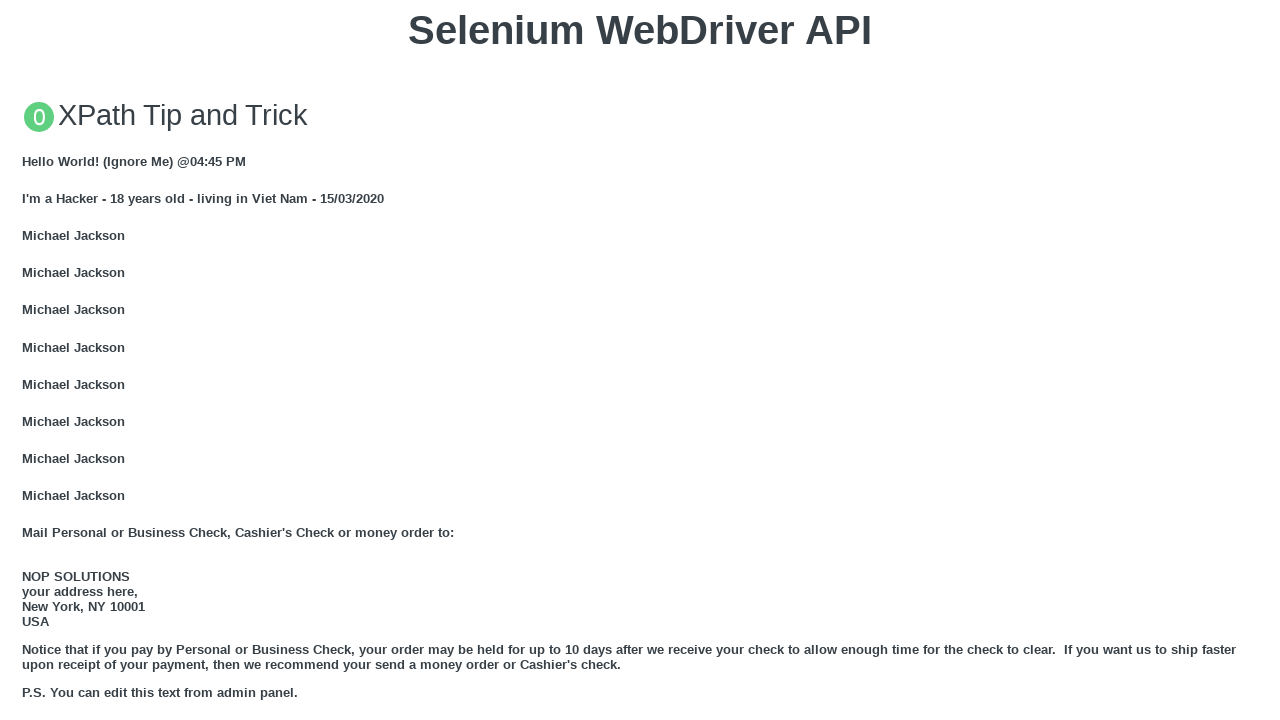

Clicked the Under 18 radio button at (28, 360) on input#under_18
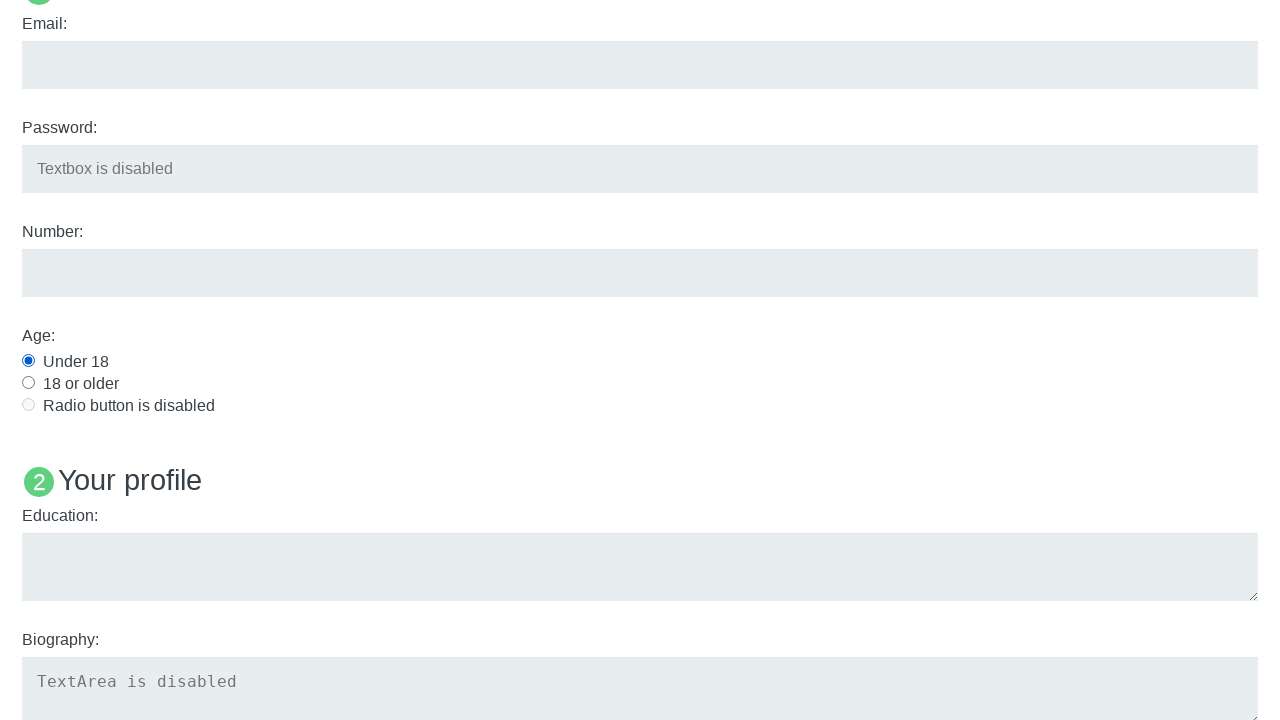

Clicked the Java checkbox at (28, 361) on input#java
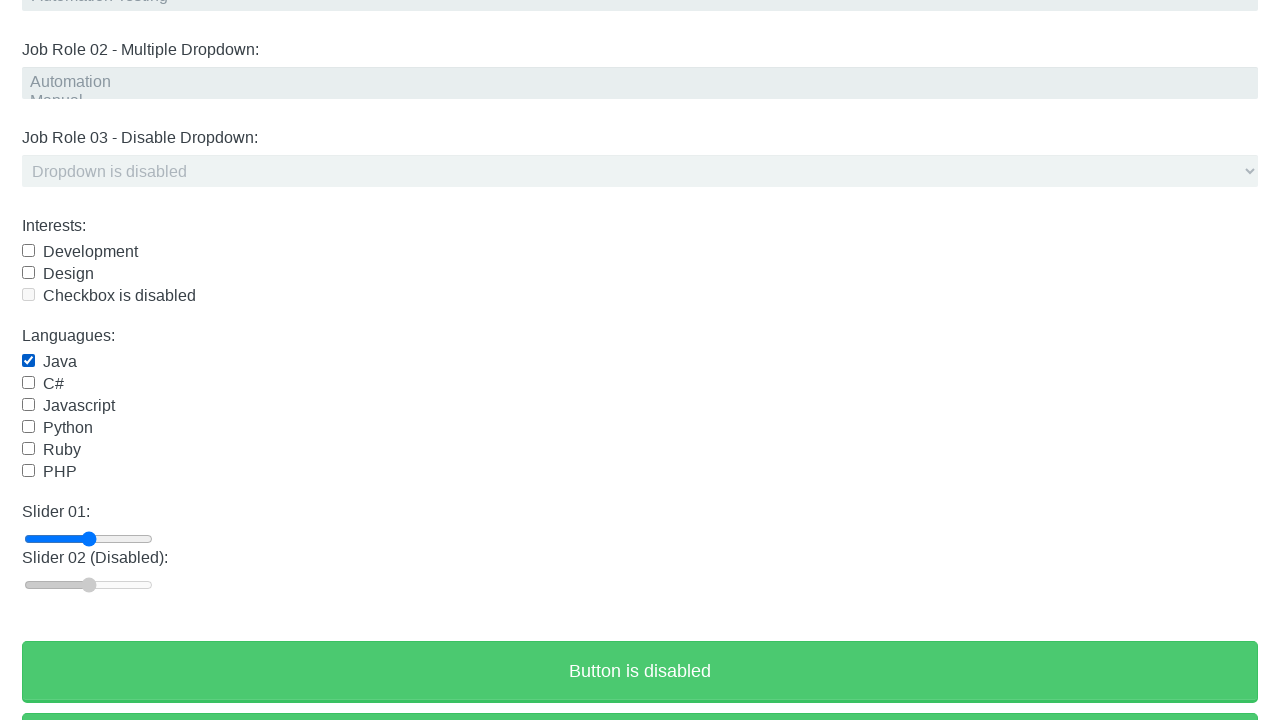

Verified Under 18 radio button is checked
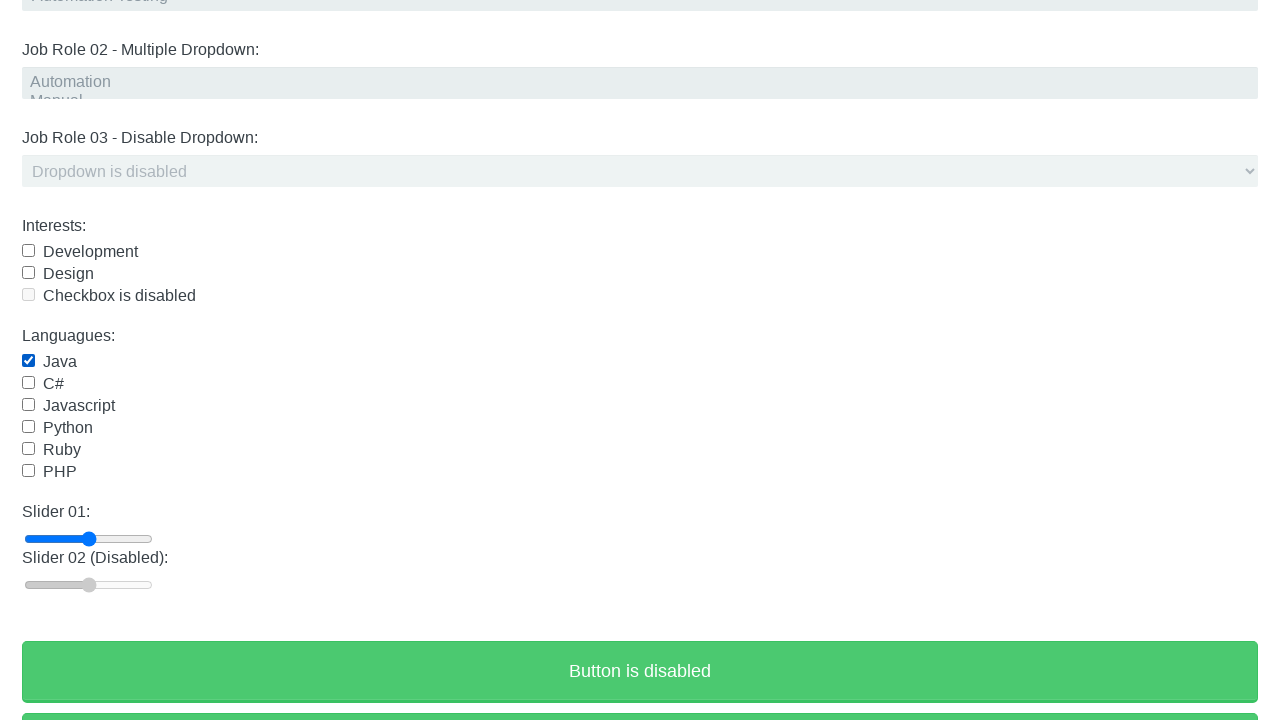

Verified Java checkbox is checked
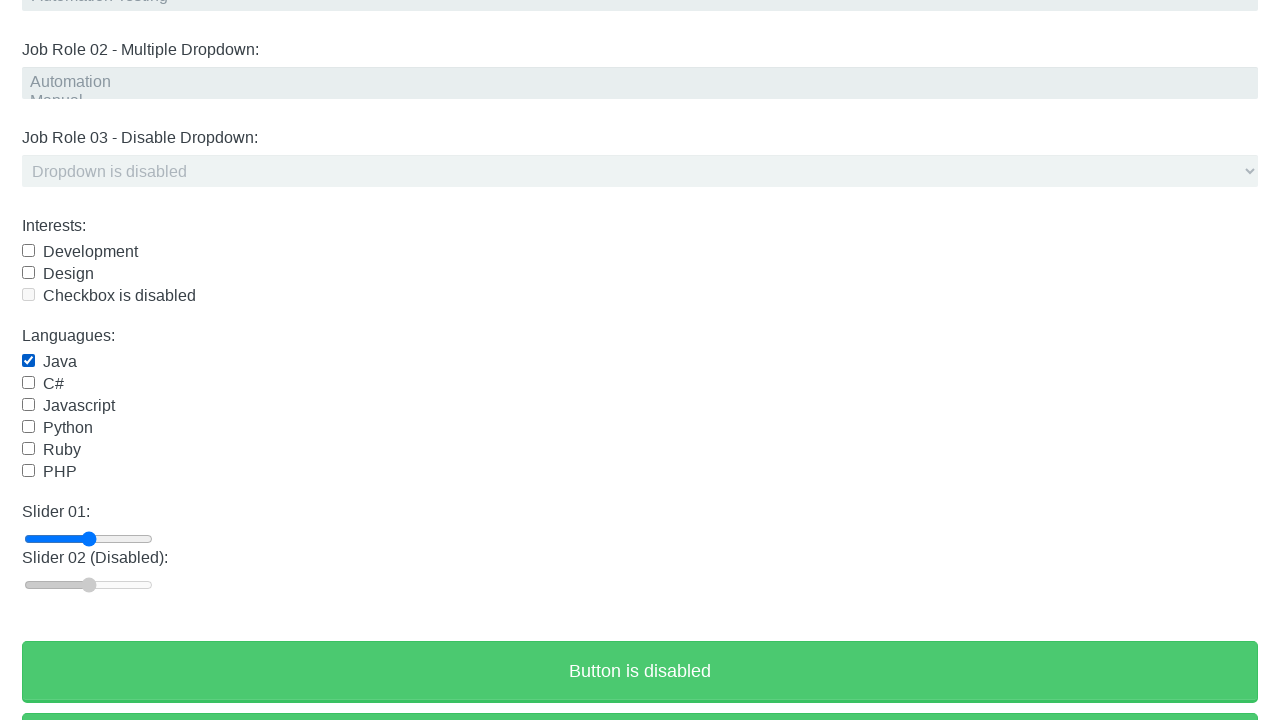

Clicked the Java checkbox again to deselect it at (28, 361) on input#java
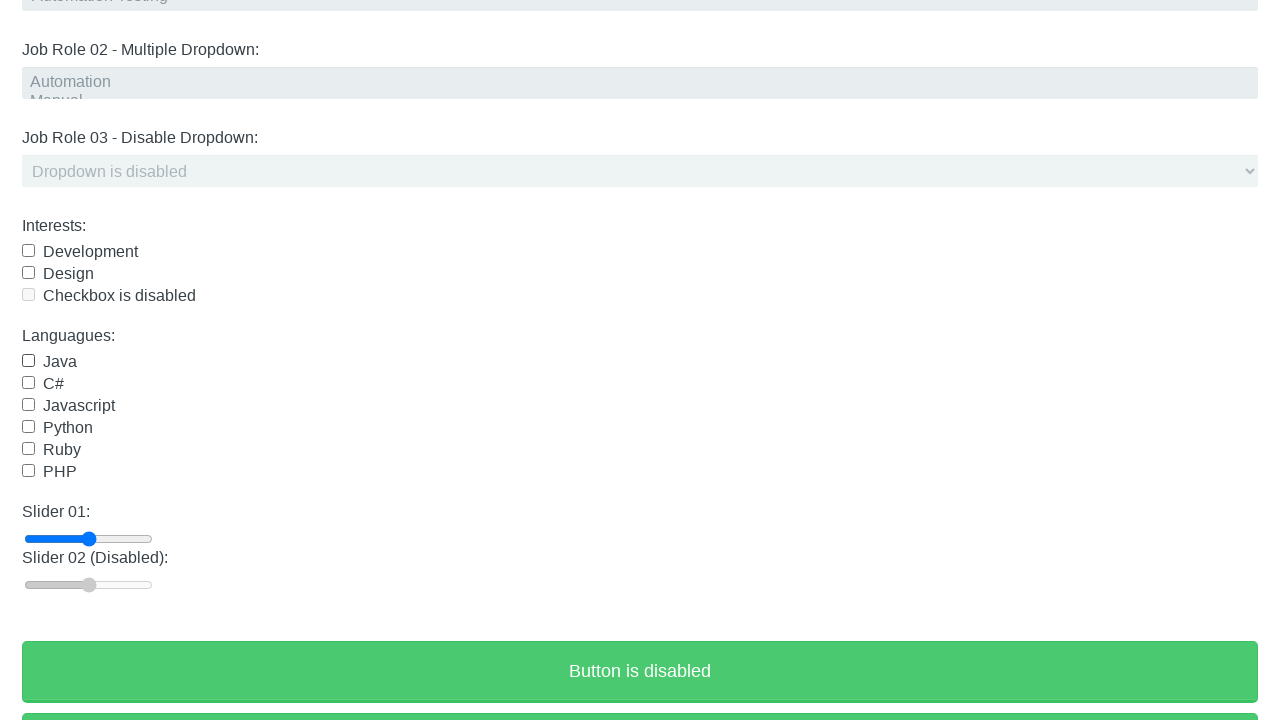

Verified Under 18 radio button is still checked after toggling checkbox
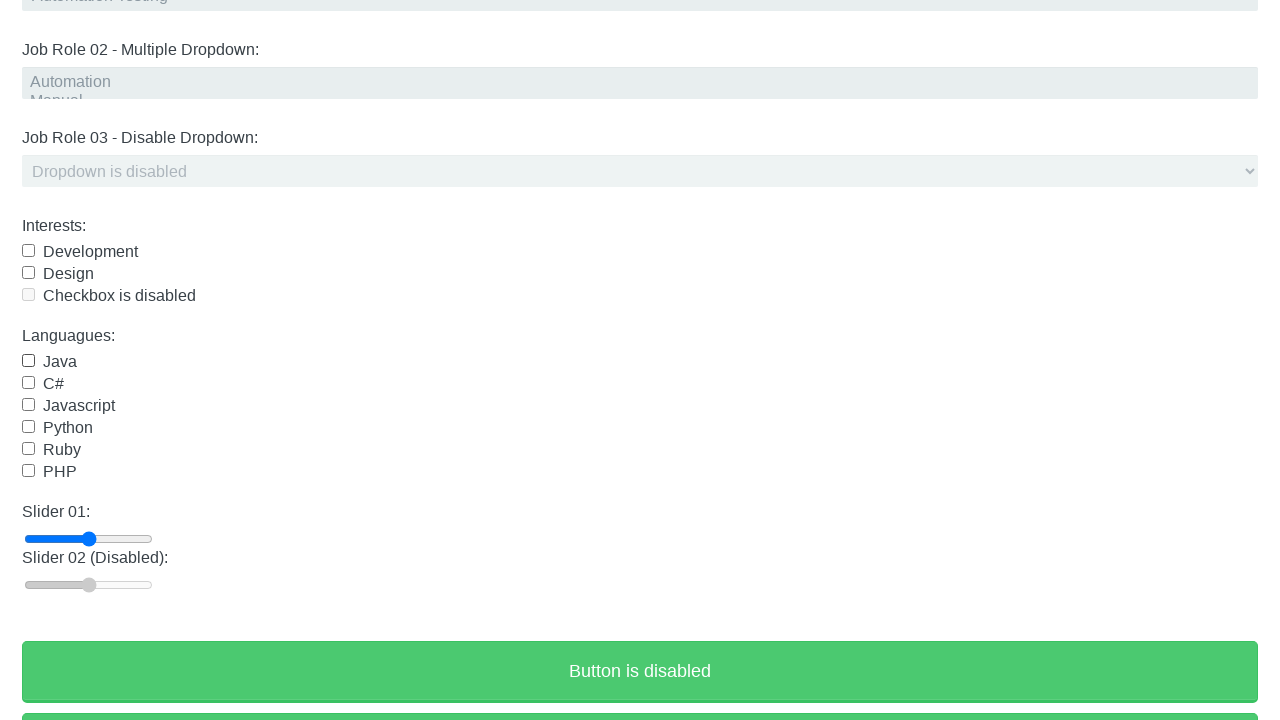

Verified Java checkbox is now unchecked
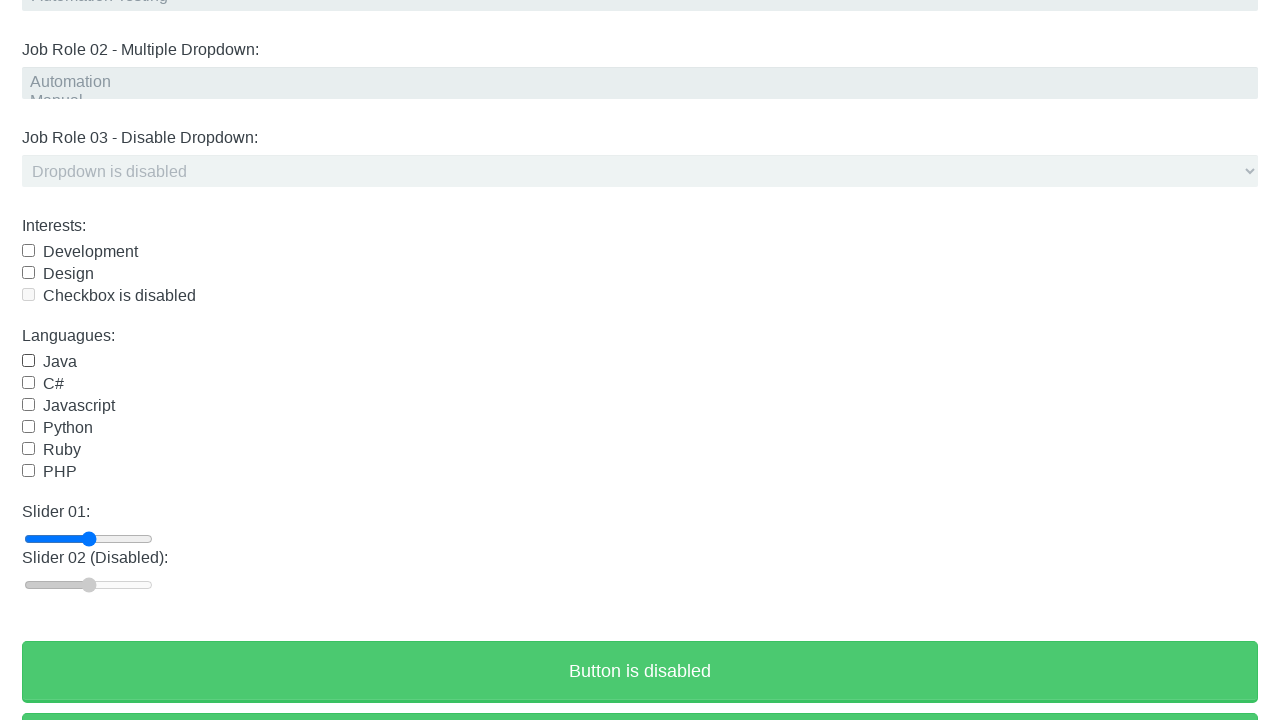

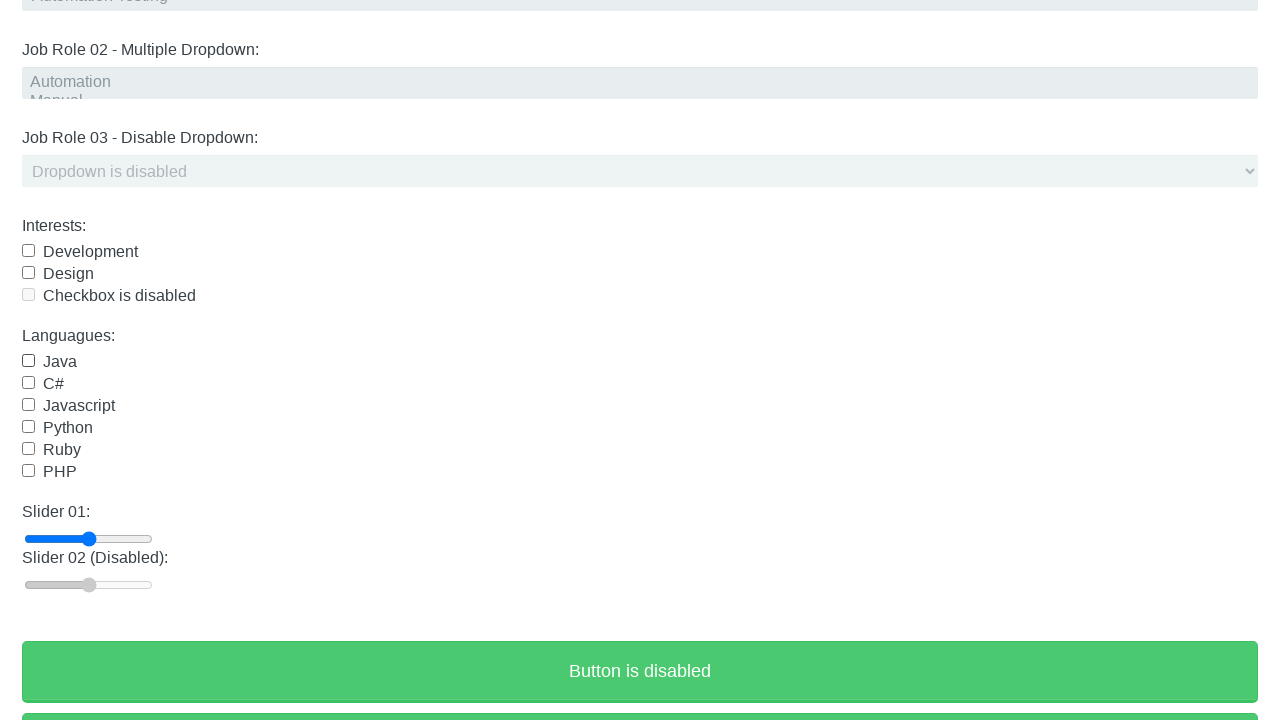